Tests that a todo item is removed if edited to an empty string

Starting URL: https://demo.playwright.dev/todomvc

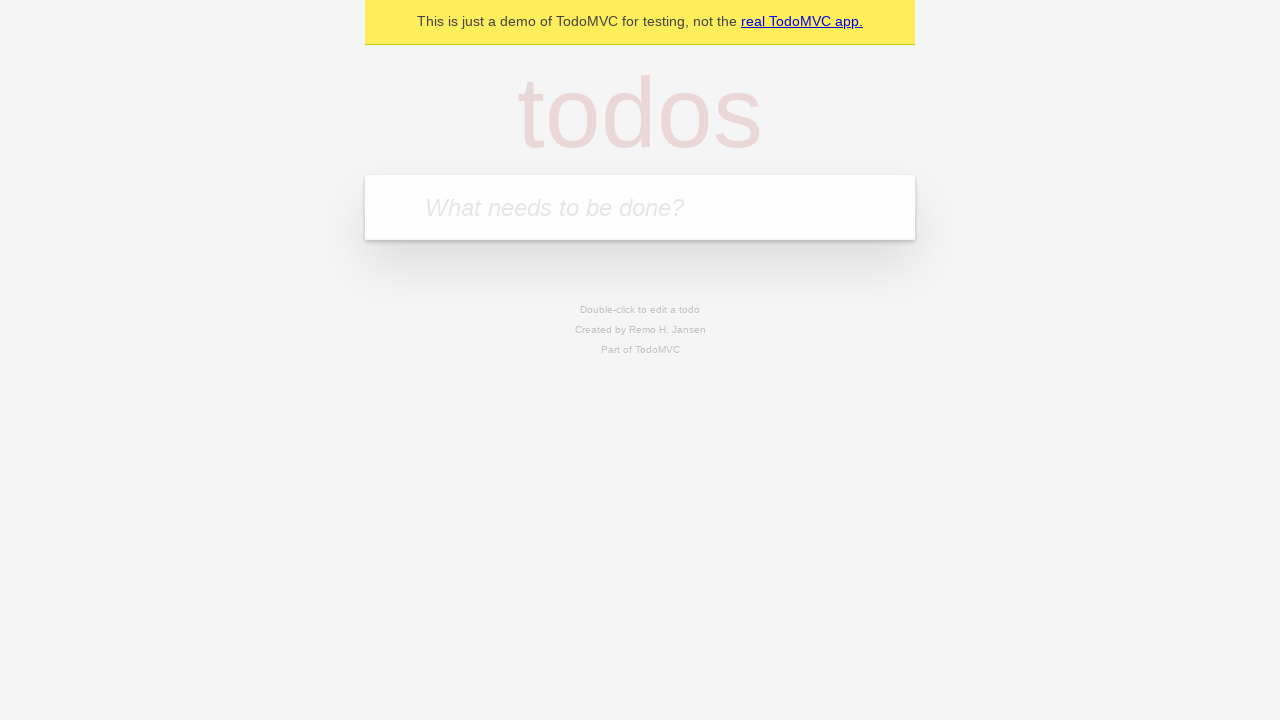

Filled input field with 'buy some cheese' on internal:attr=[placeholder="What needs to be done?"i]
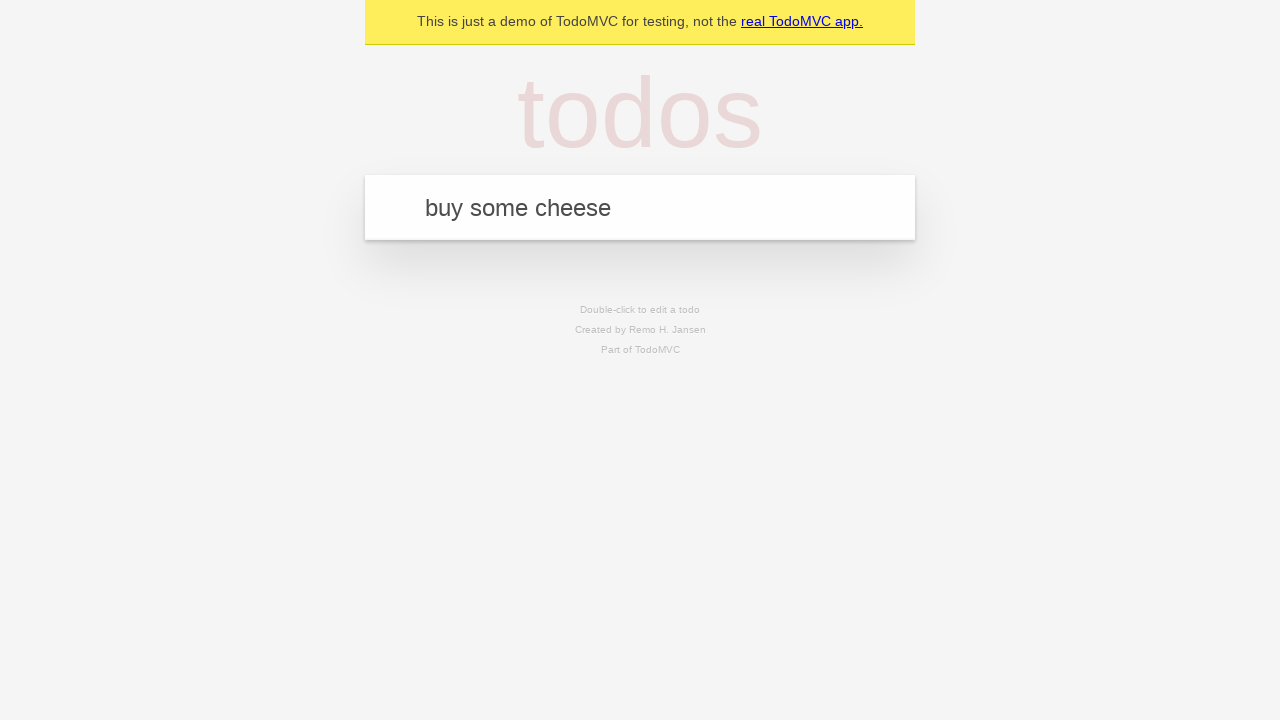

Pressed Enter to create first todo item on internal:attr=[placeholder="What needs to be done?"i]
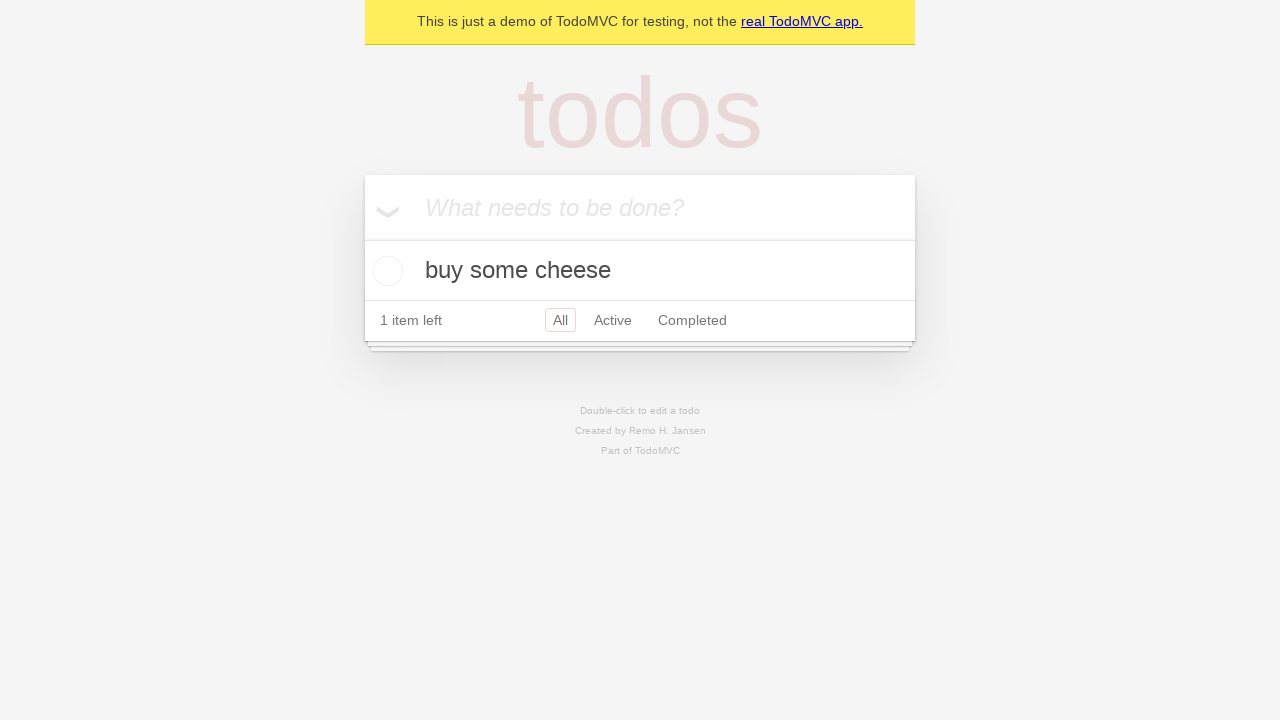

Filled input field with 'feed the cat' on internal:attr=[placeholder="What needs to be done?"i]
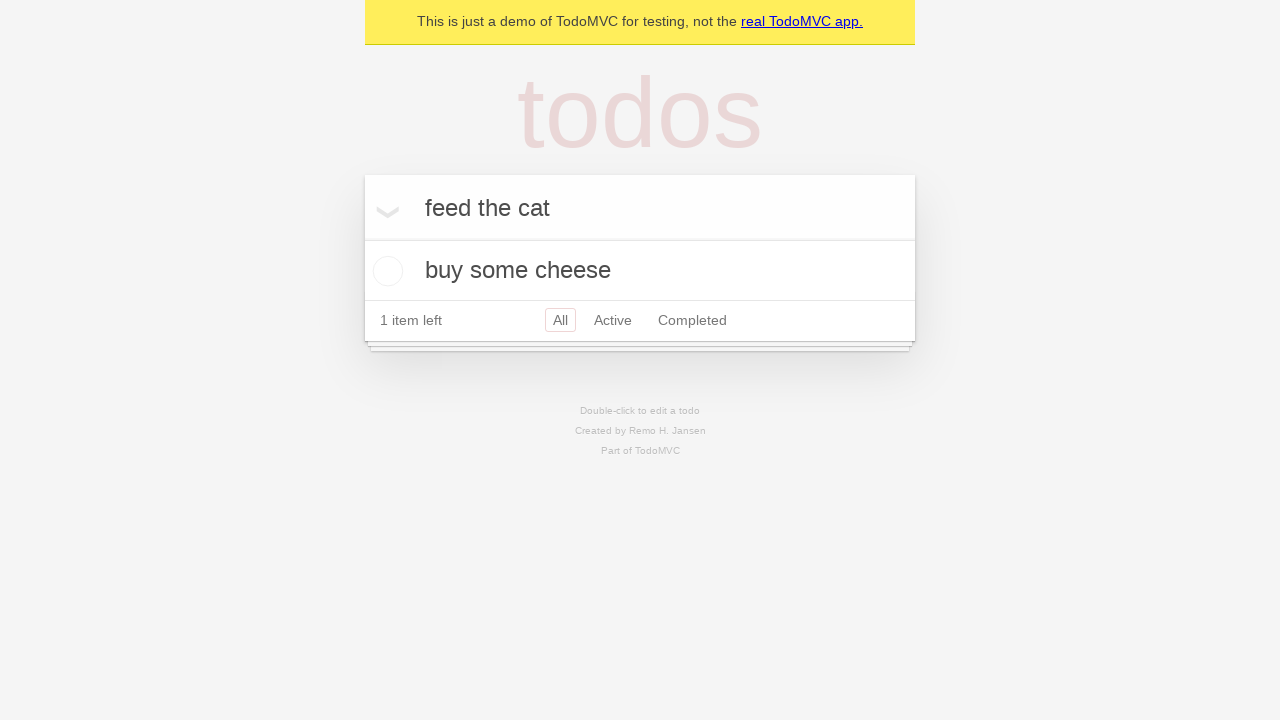

Pressed Enter to create second todo item on internal:attr=[placeholder="What needs to be done?"i]
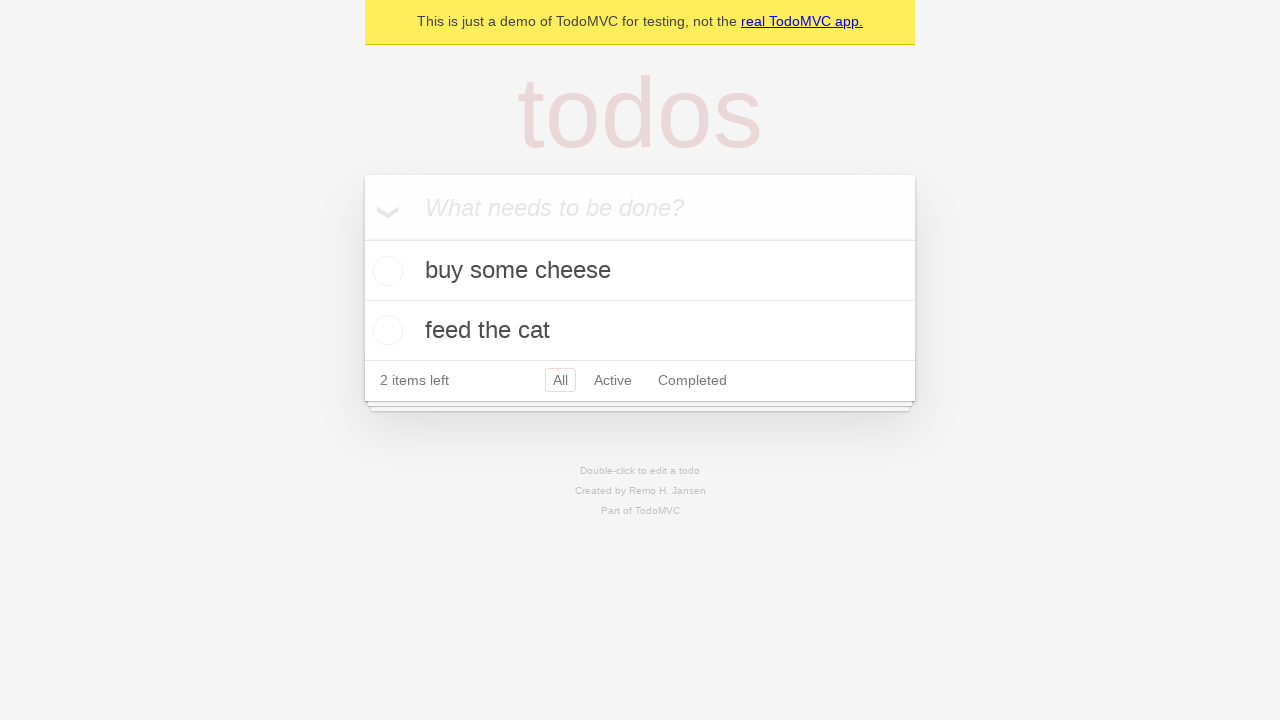

Filled input field with 'book a doctors appointment' on internal:attr=[placeholder="What needs to be done?"i]
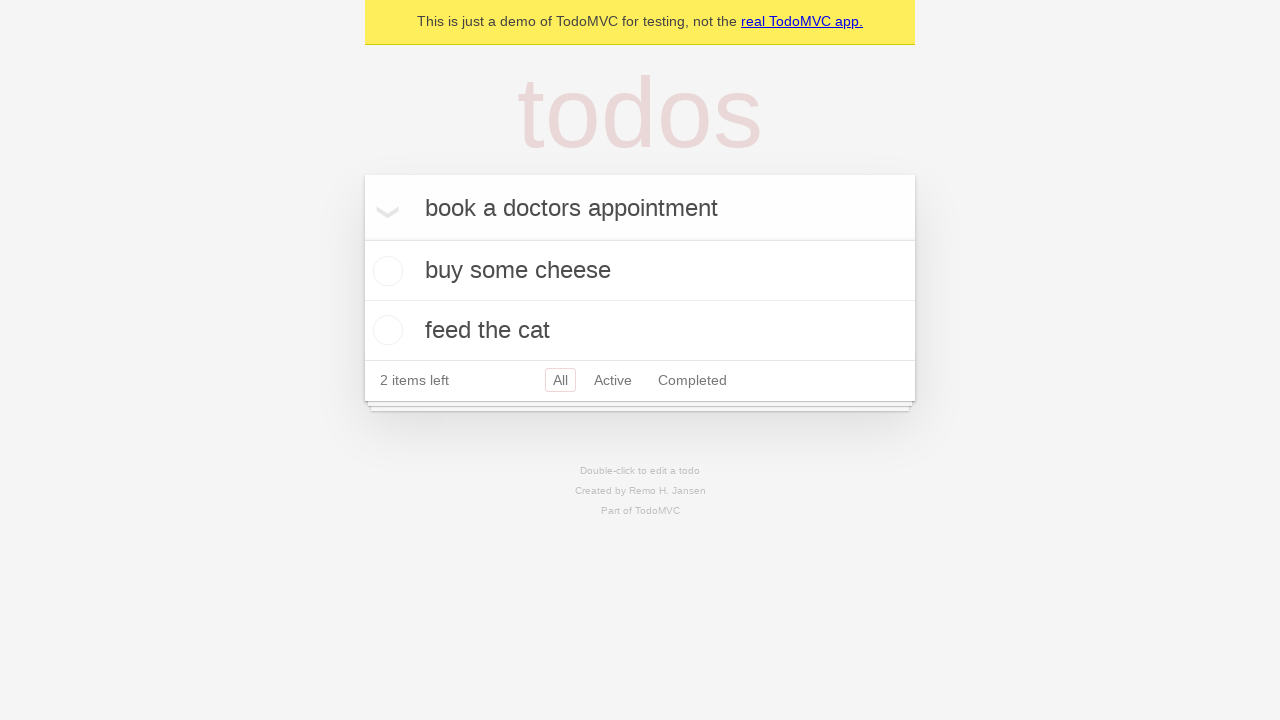

Pressed Enter to create third todo item on internal:attr=[placeholder="What needs to be done?"i]
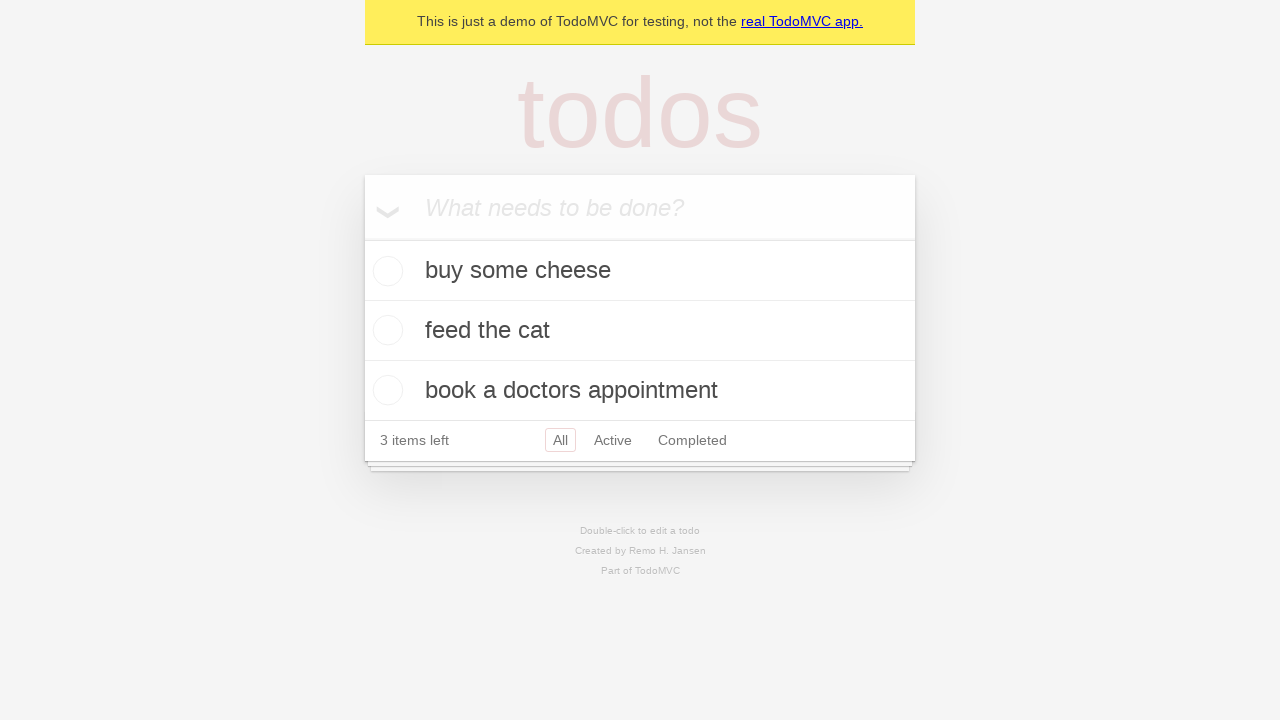

Double-clicked second todo item to enter edit mode at (640, 331) on internal:testid=[data-testid="todo-item"s] >> nth=1
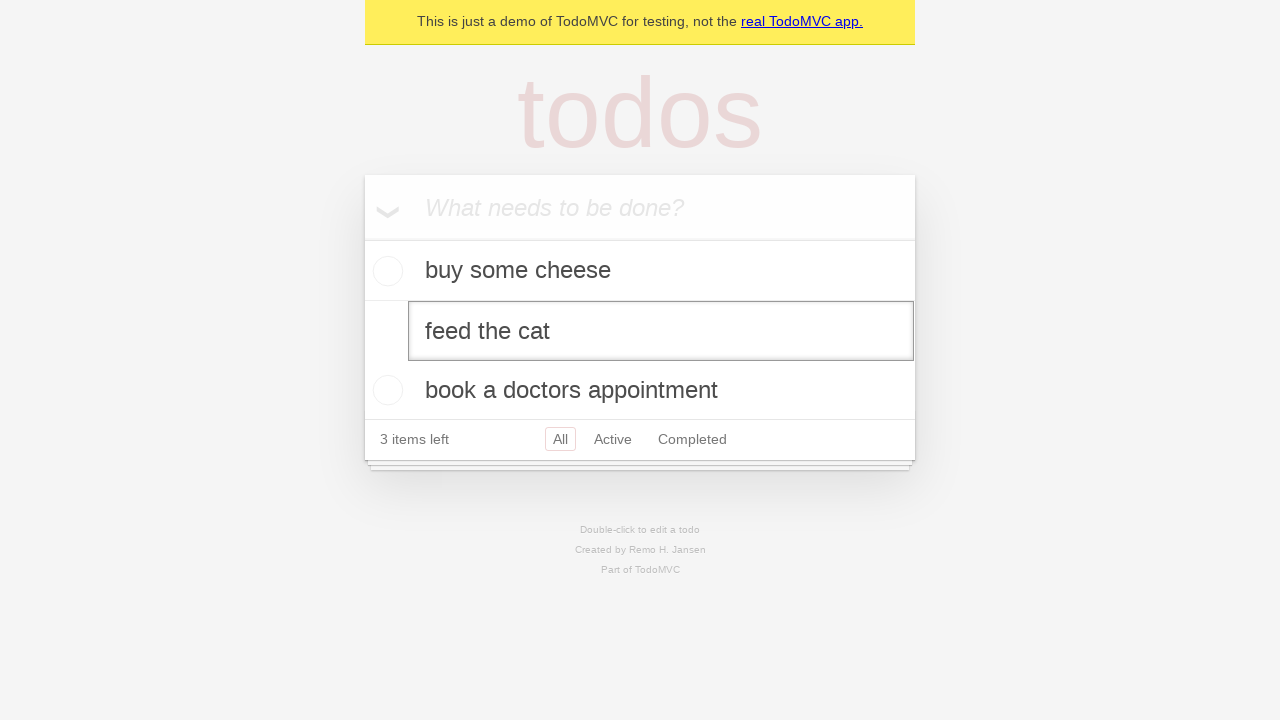

Cleared text in edit field on internal:testid=[data-testid="todo-item"s] >> nth=1 >> internal:role=textbox[nam
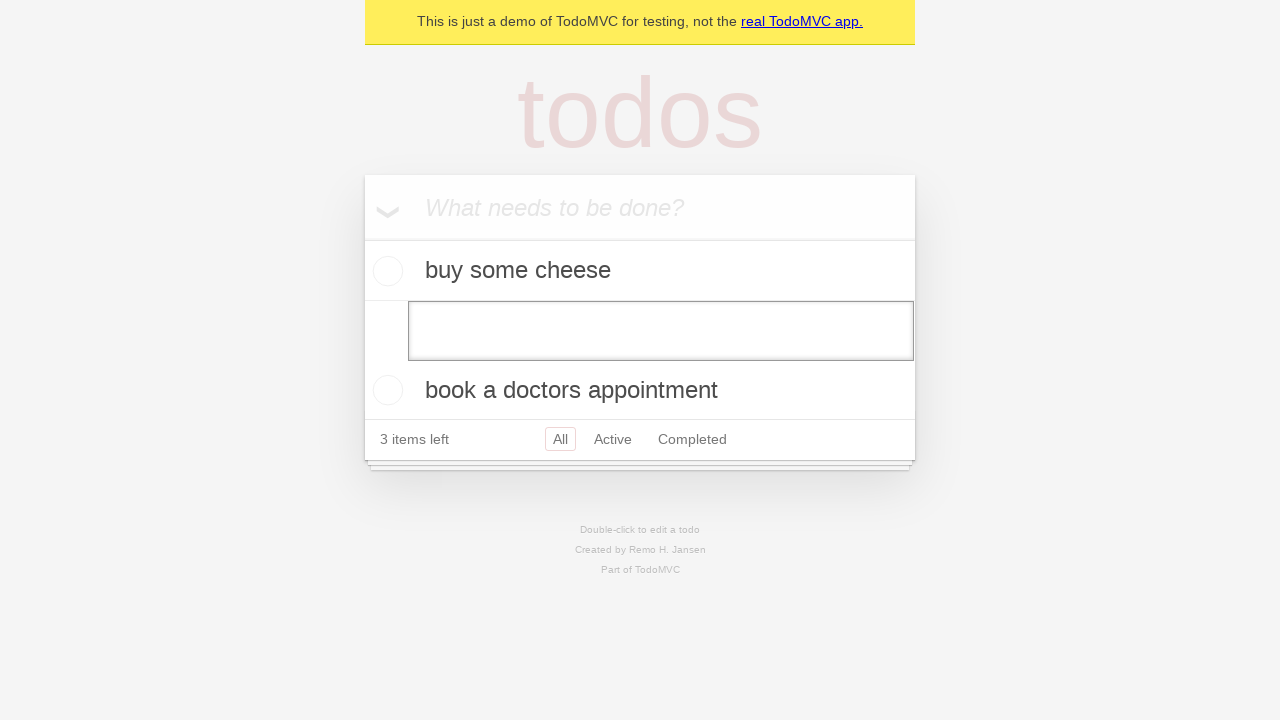

Pressed Enter to confirm edit with empty text string - item should be removed on internal:testid=[data-testid="todo-item"s] >> nth=1 >> internal:role=textbox[nam
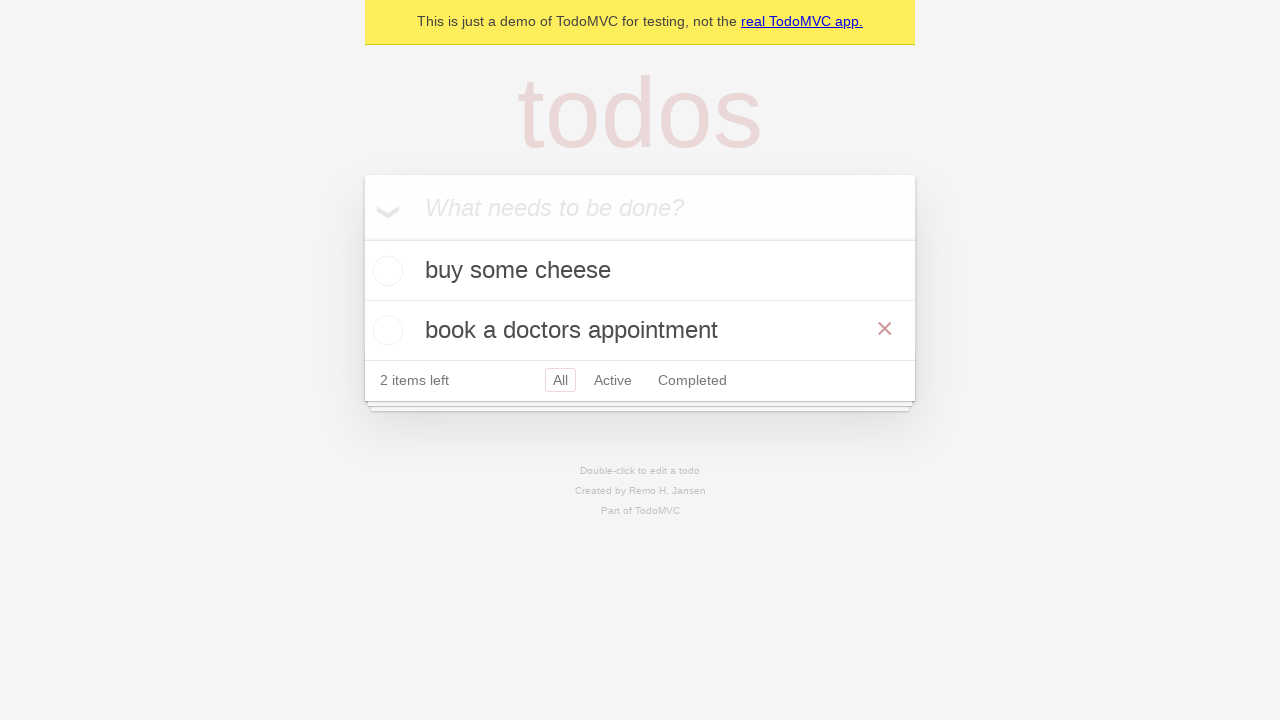

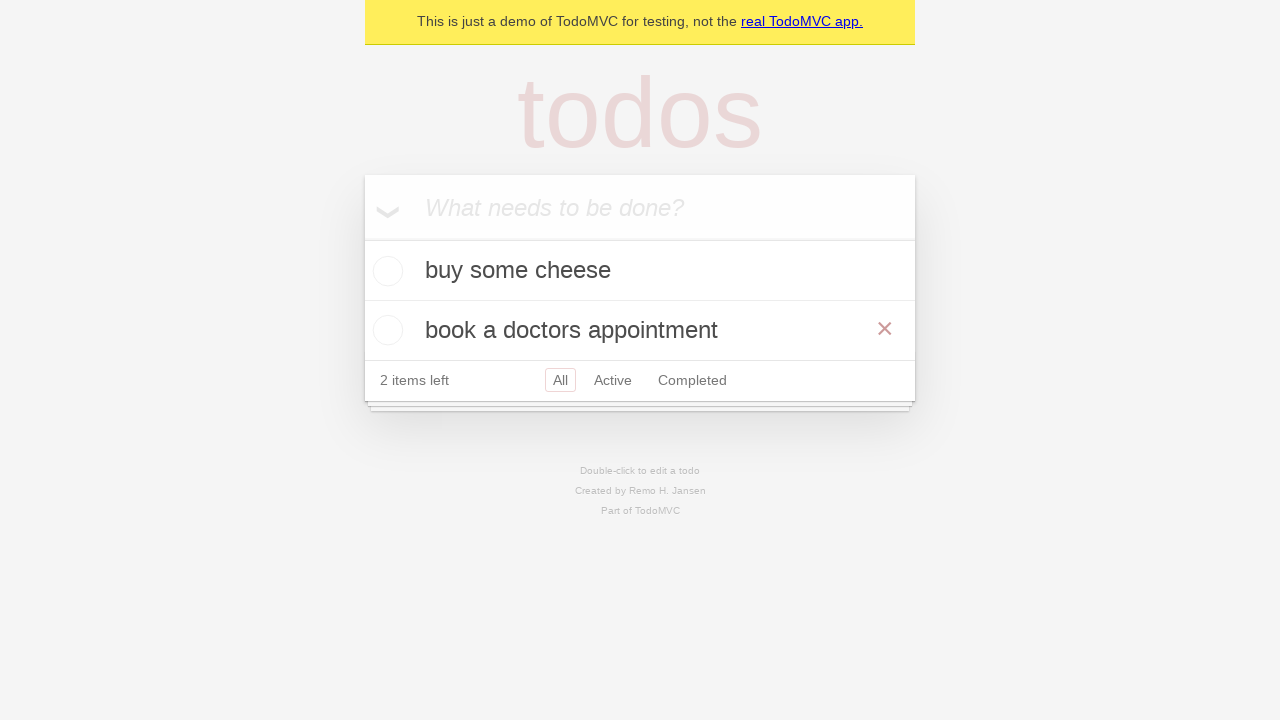